Tests drag and drop functionality by dragging an element from a draggable source to a droppable target area on a test automation practice page.

Starting URL: https://testautomationpractice.blogspot.com/

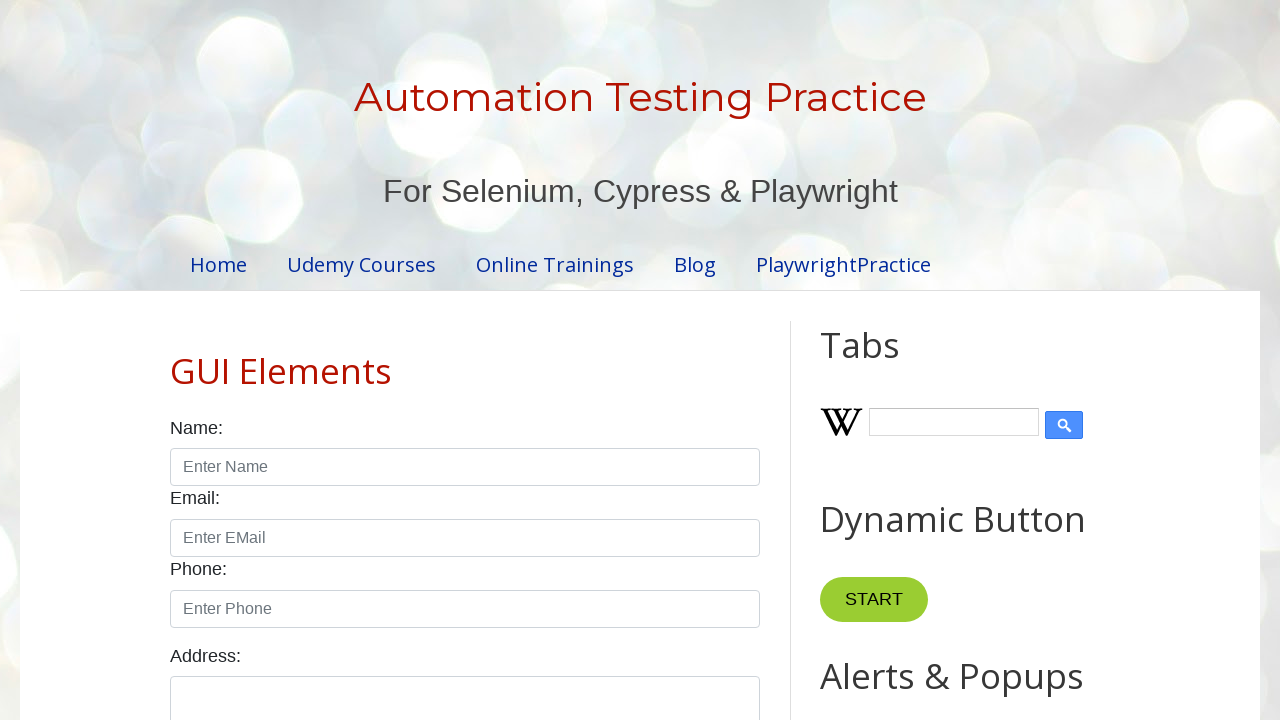

Waited for draggable element to be present
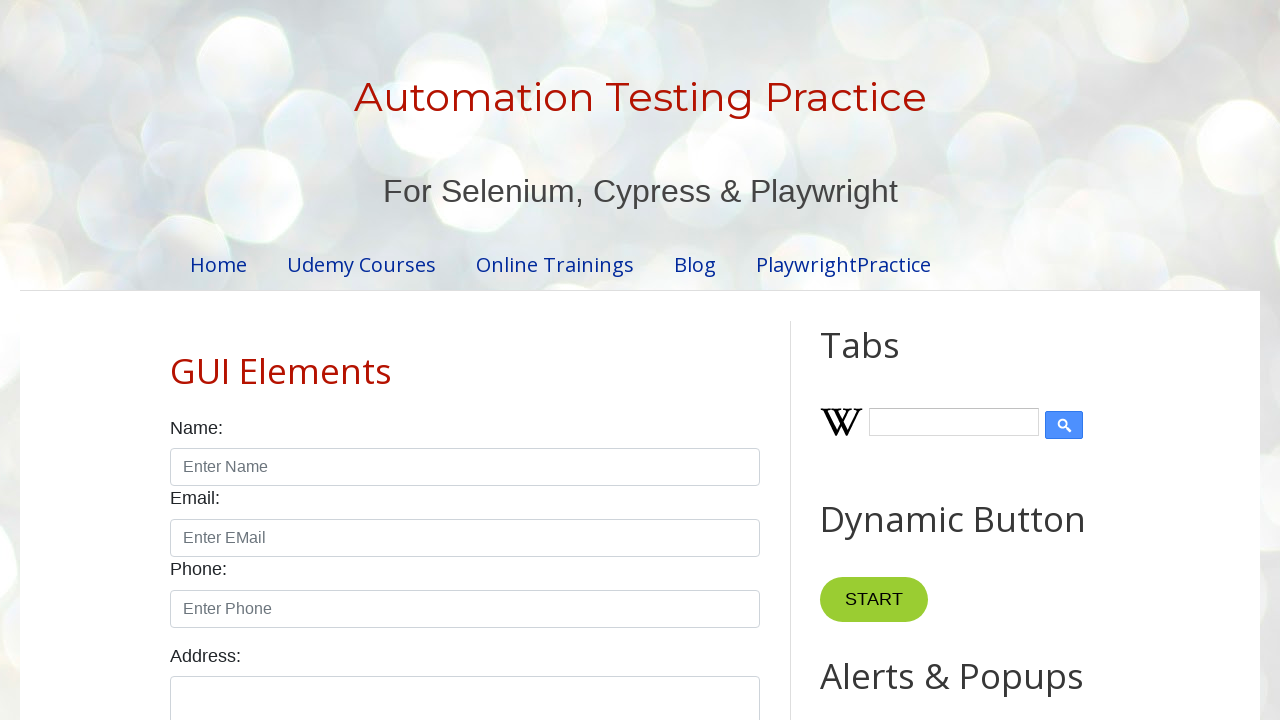

Waited for droppable element to be present
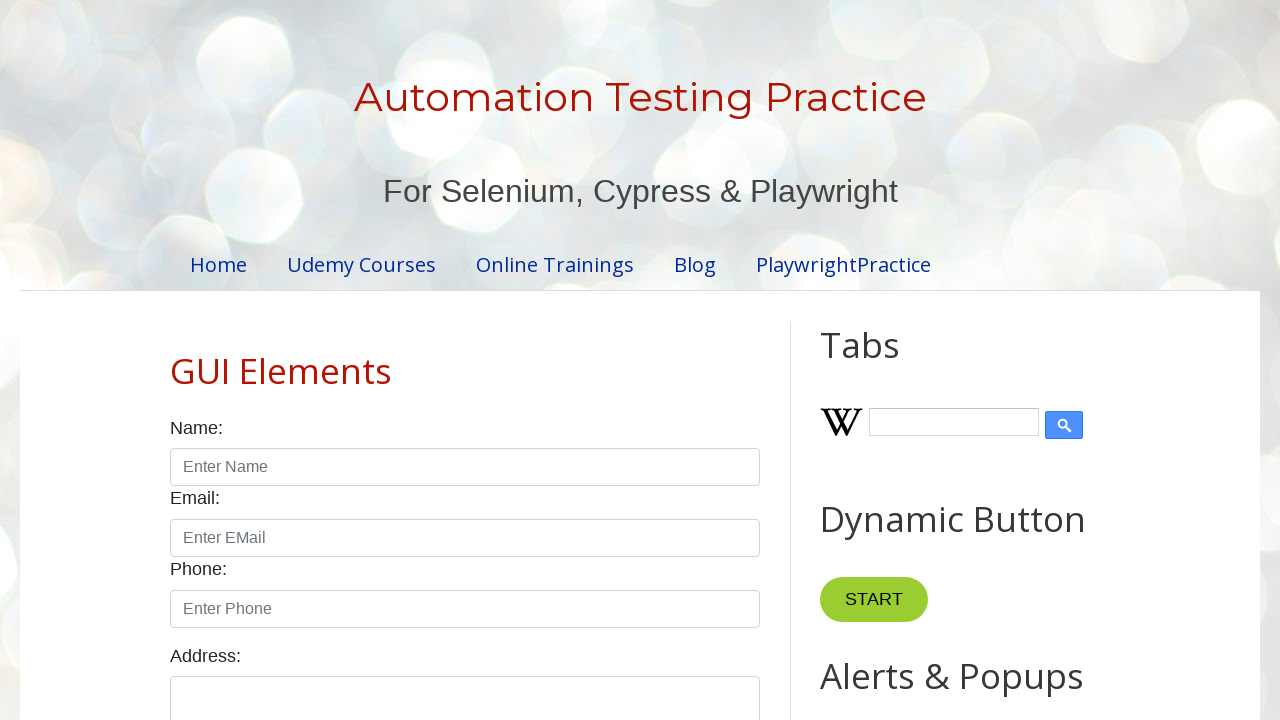

Located draggable source element
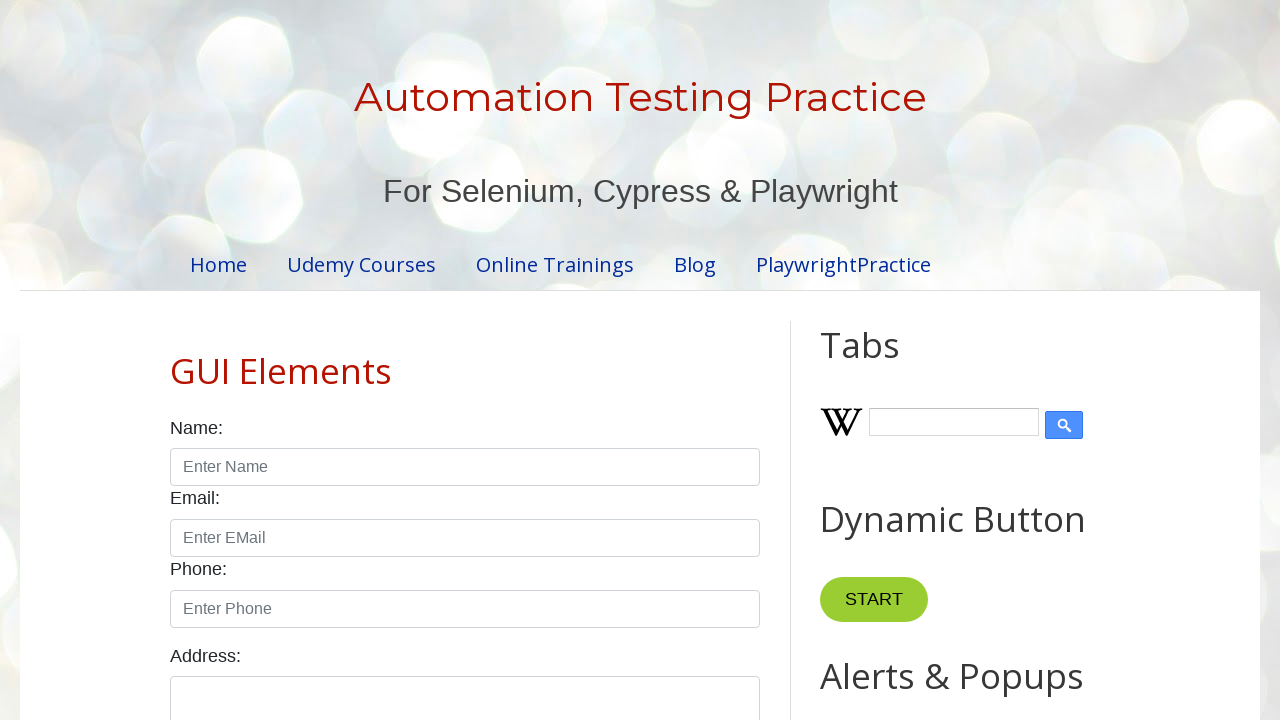

Located droppable target element
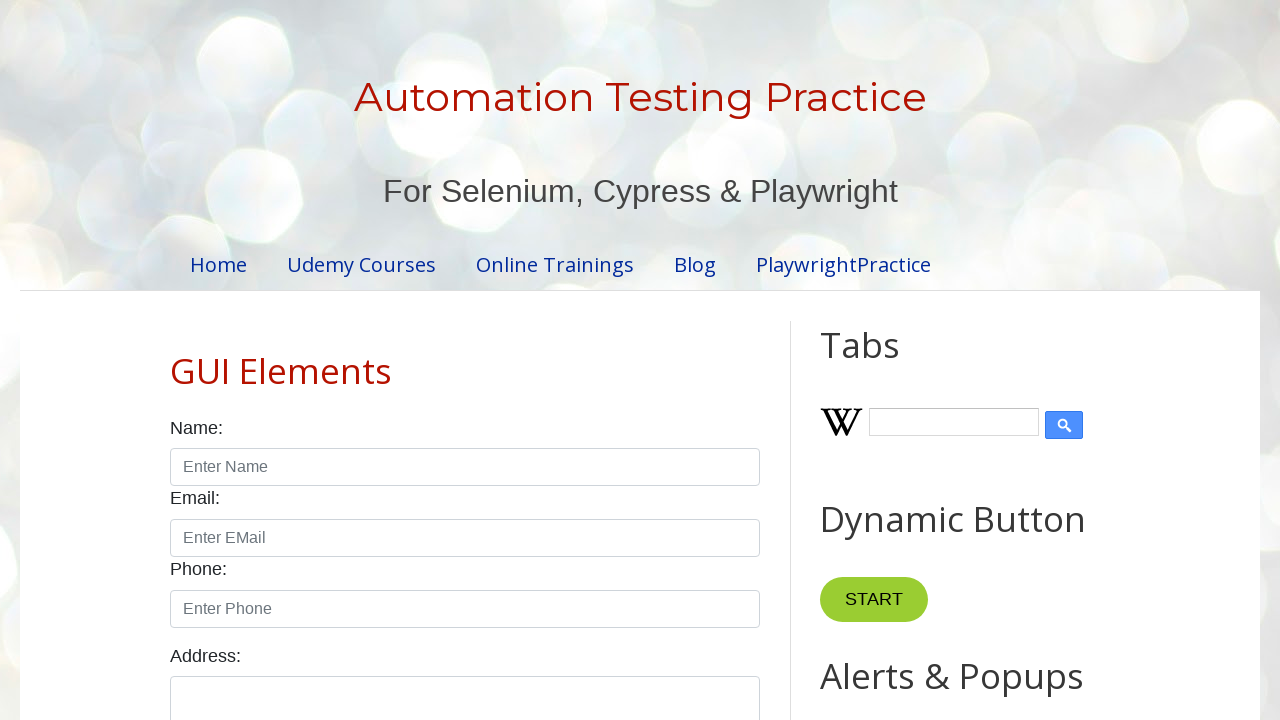

Dragged element from source to target droppable area at (1015, 386)
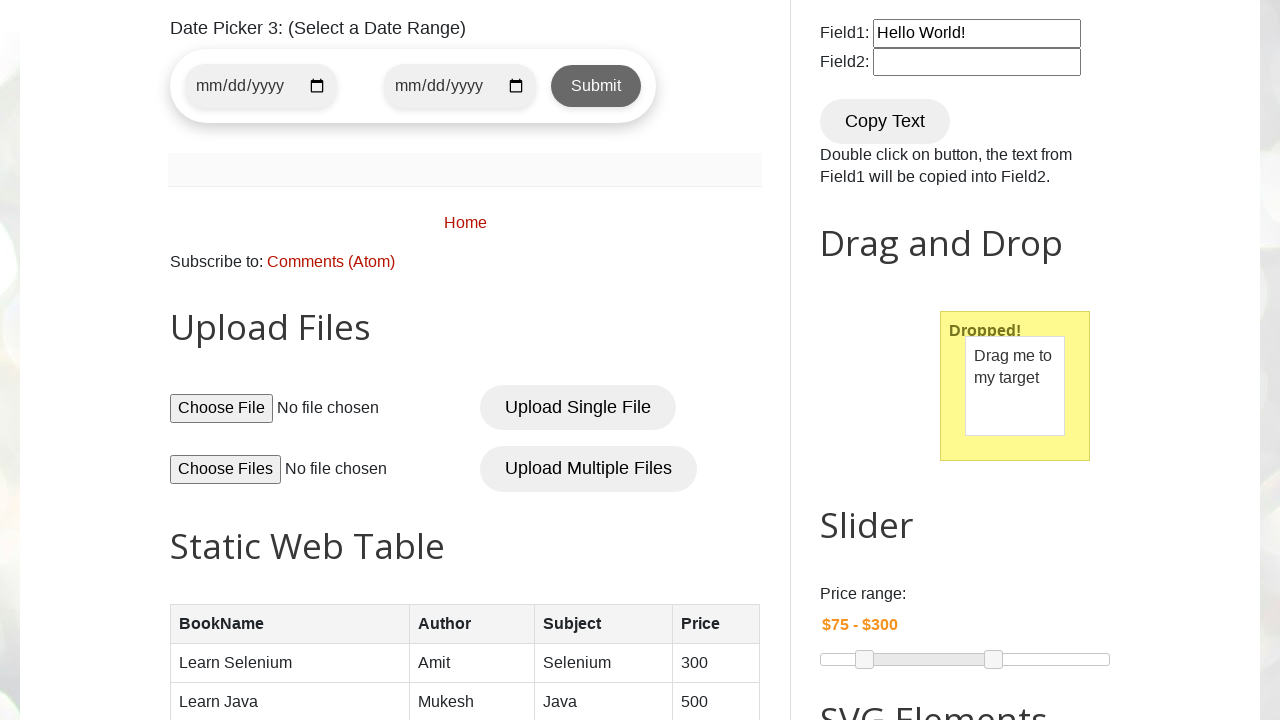

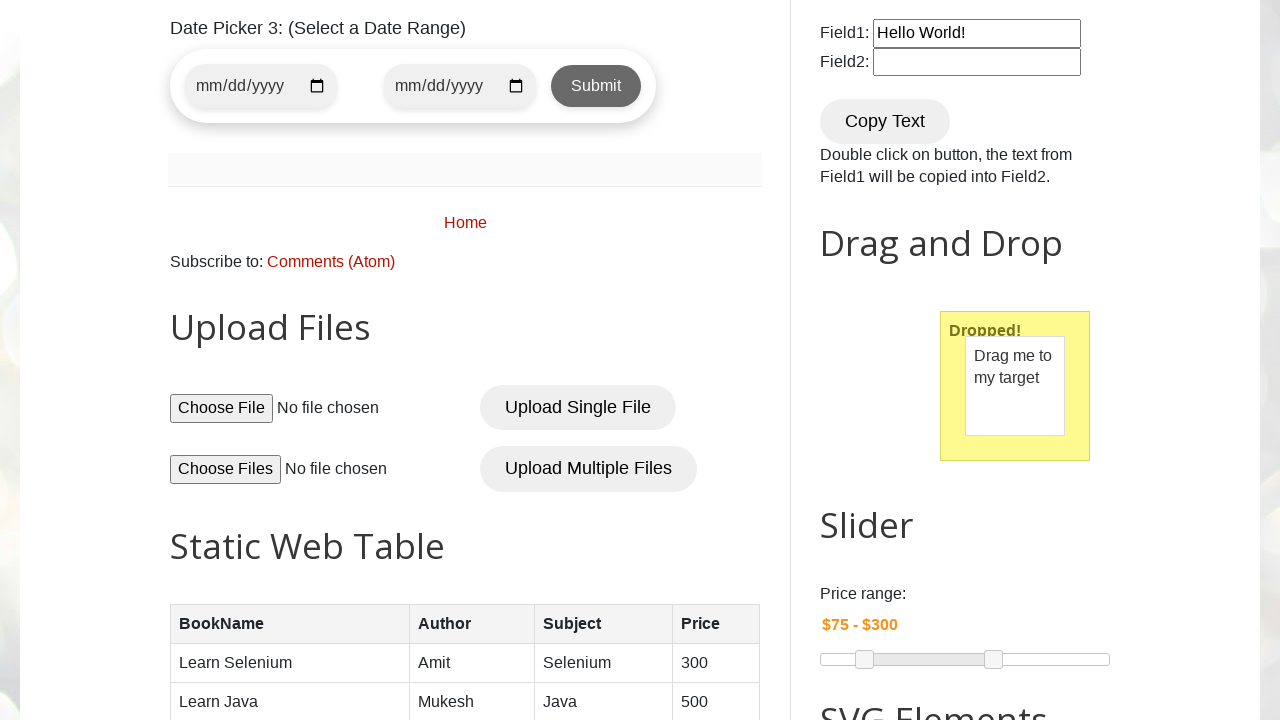